Tests JavaScript prompt alert functionality by triggering a prompt, entering text, and accepting it

Starting URL: https://the-internet.herokuapp.com/javascript_alerts

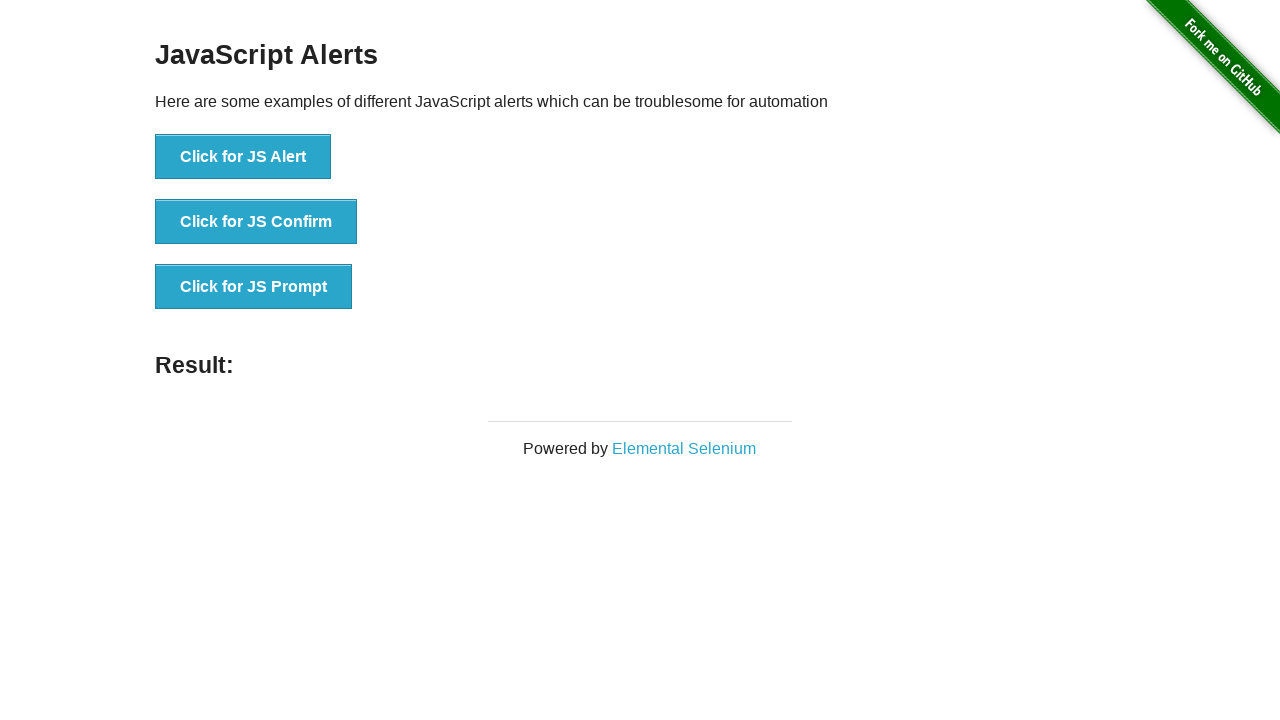

Clicked 'Click for JS Prompt' button to trigger JavaScript prompt alert at (254, 287) on xpath=//button[text()='Click for JS Prompt']
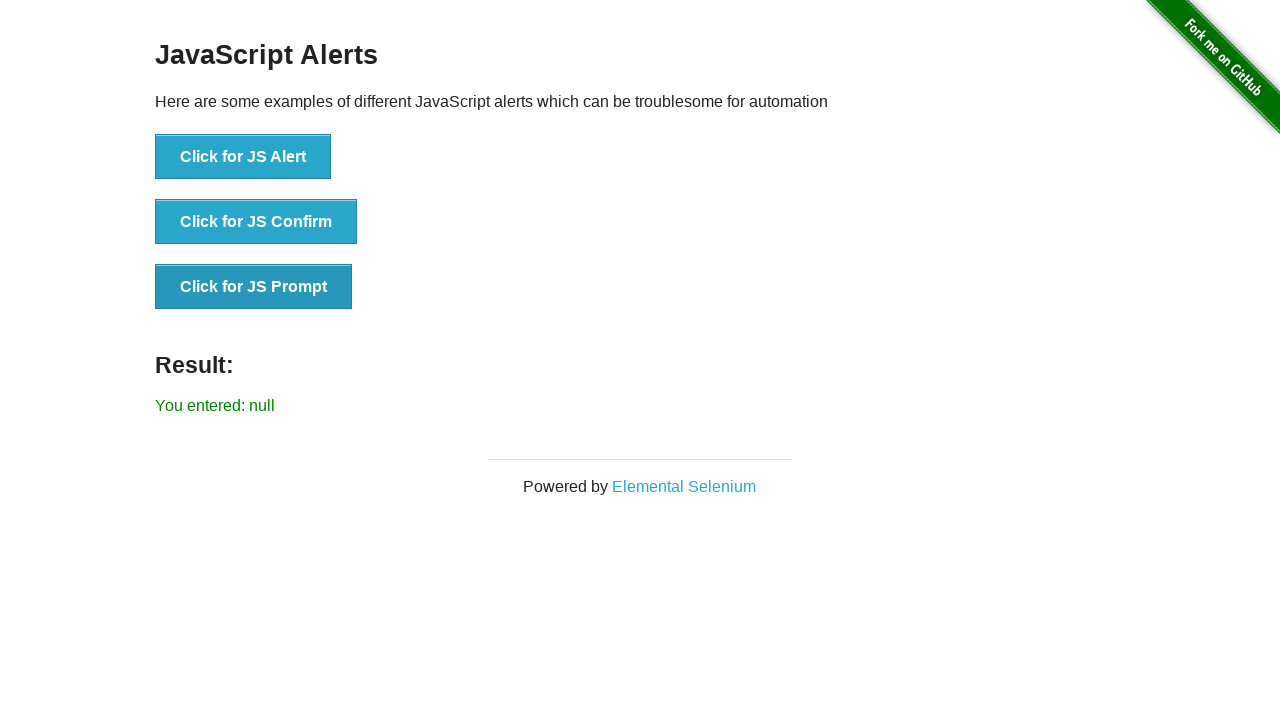

Set up dialog handler to accept prompt with text 'Arun Motoori'
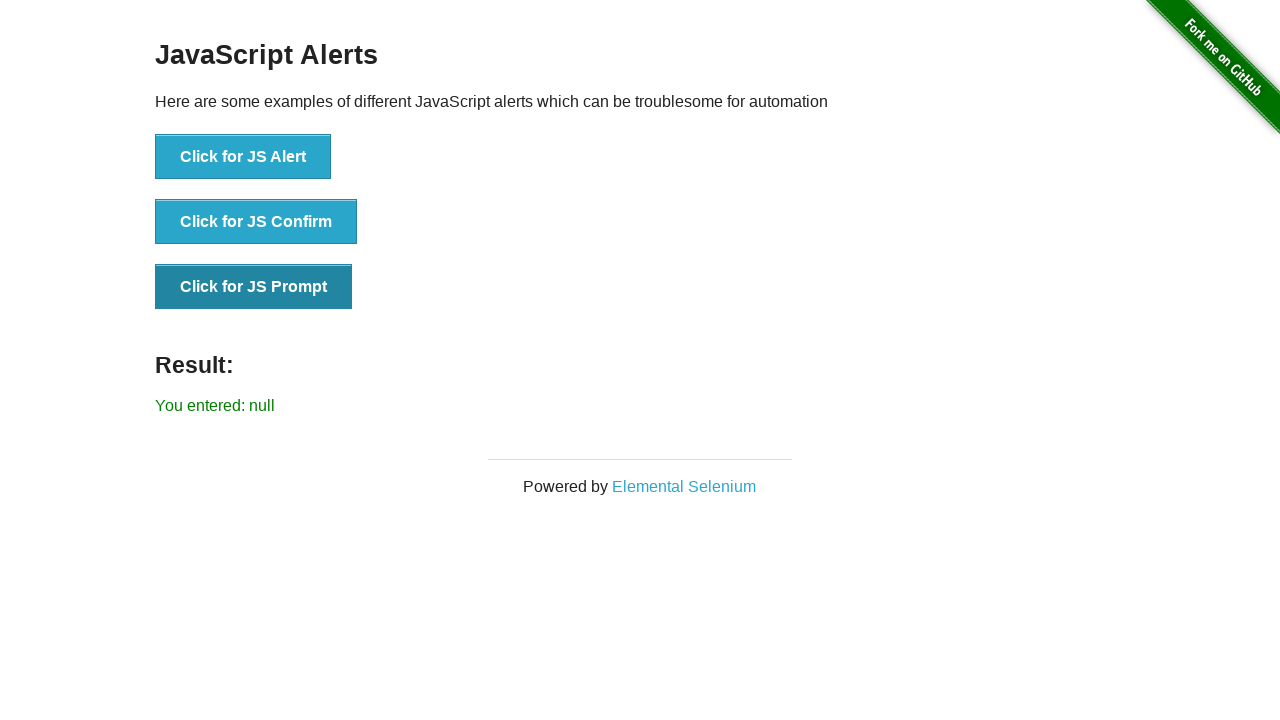

Clicked 'Click for JS Prompt' button again to trigger and handle the prompt dialog at (254, 287) on xpath=//button[text()='Click for JS Prompt']
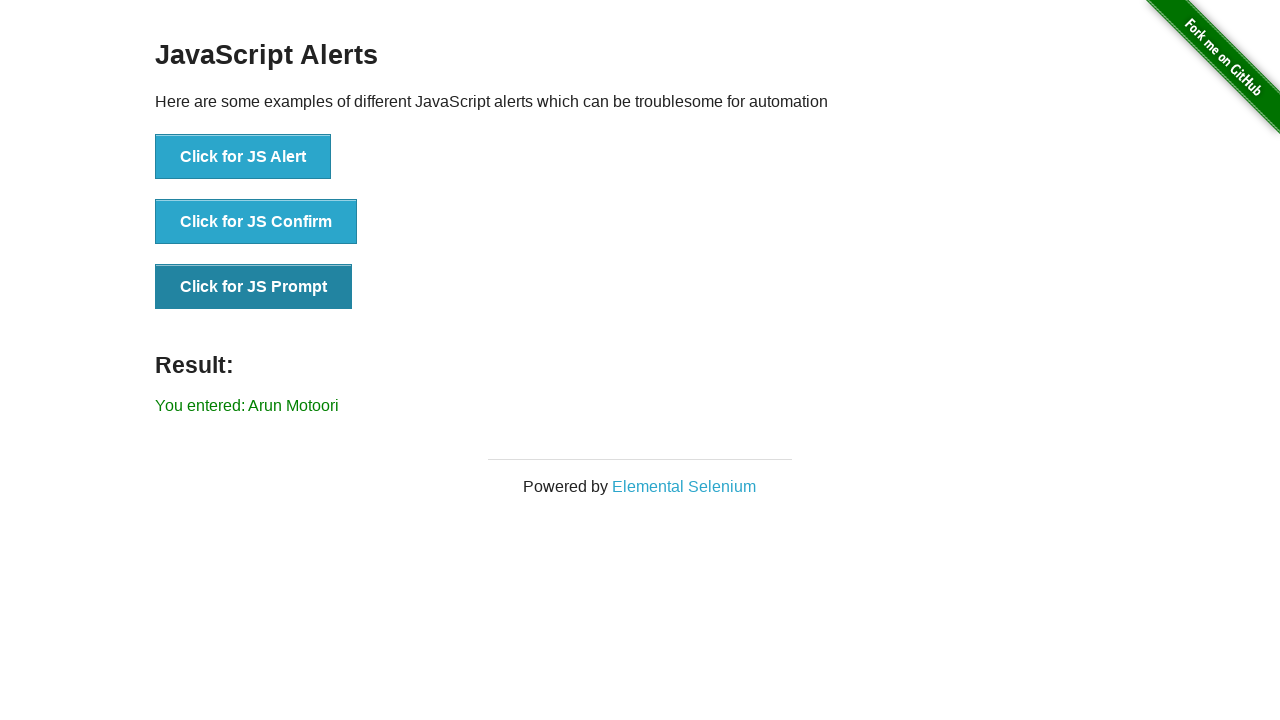

Result element loaded after accepting prompt
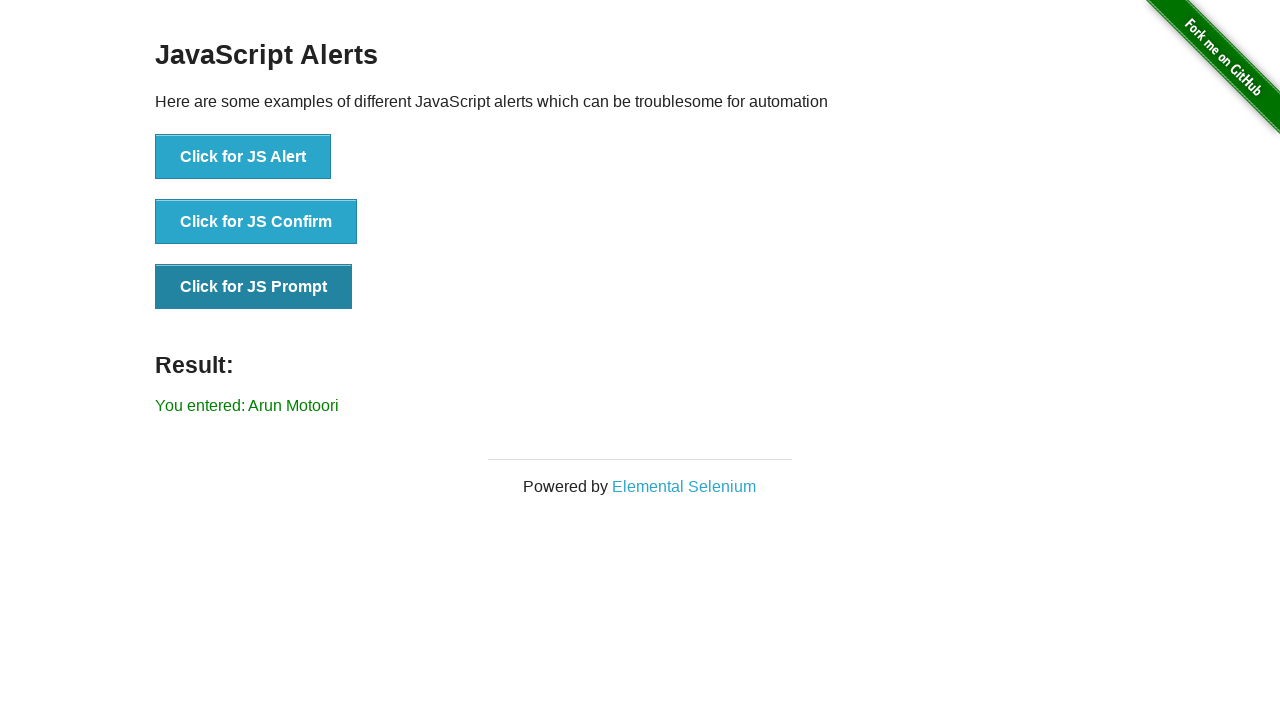

Retrieved result text: You entered: Arun Motoori
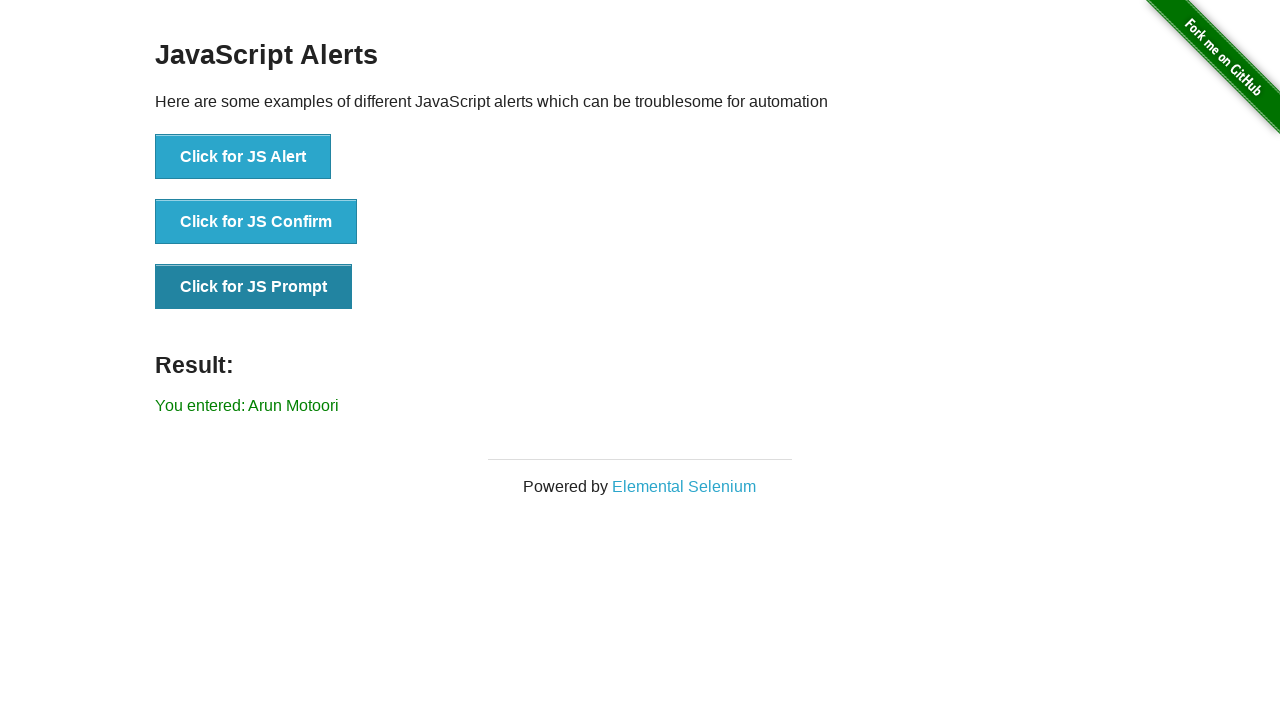

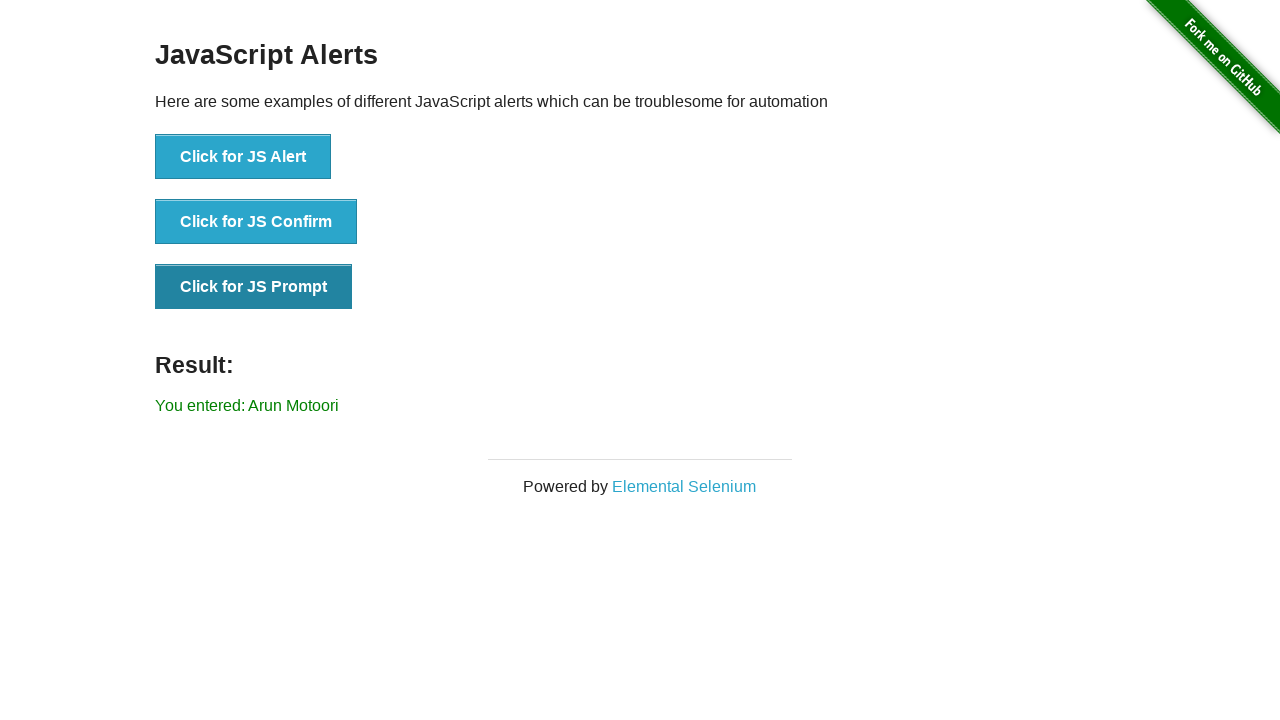